Tests mouse hover functionality by hovering over an element and then clicking on the "Top" link that appears in the hover menu

Starting URL: https://rahulshettyacademy.com/AutomationPractice/

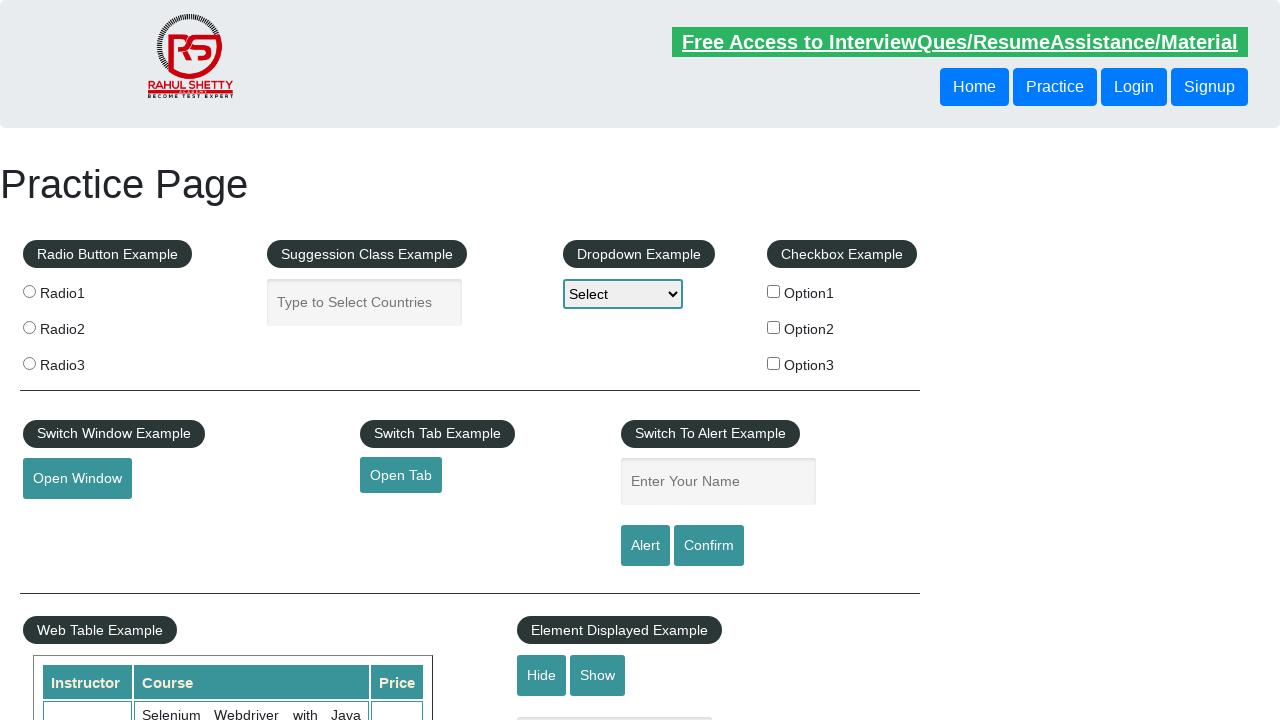

Hovered over the mouse hover element at (83, 361) on #mousehover
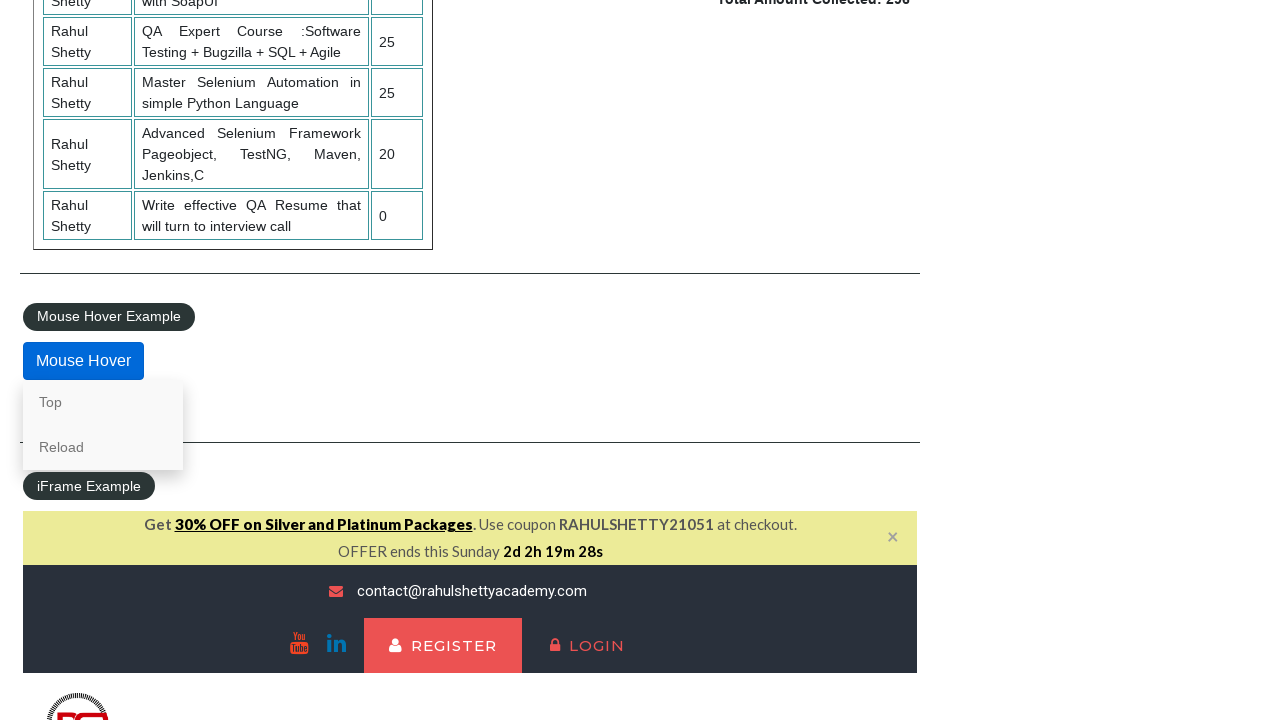

Clicked on the 'Top' link in the hover menu at (103, 402) on text=Top
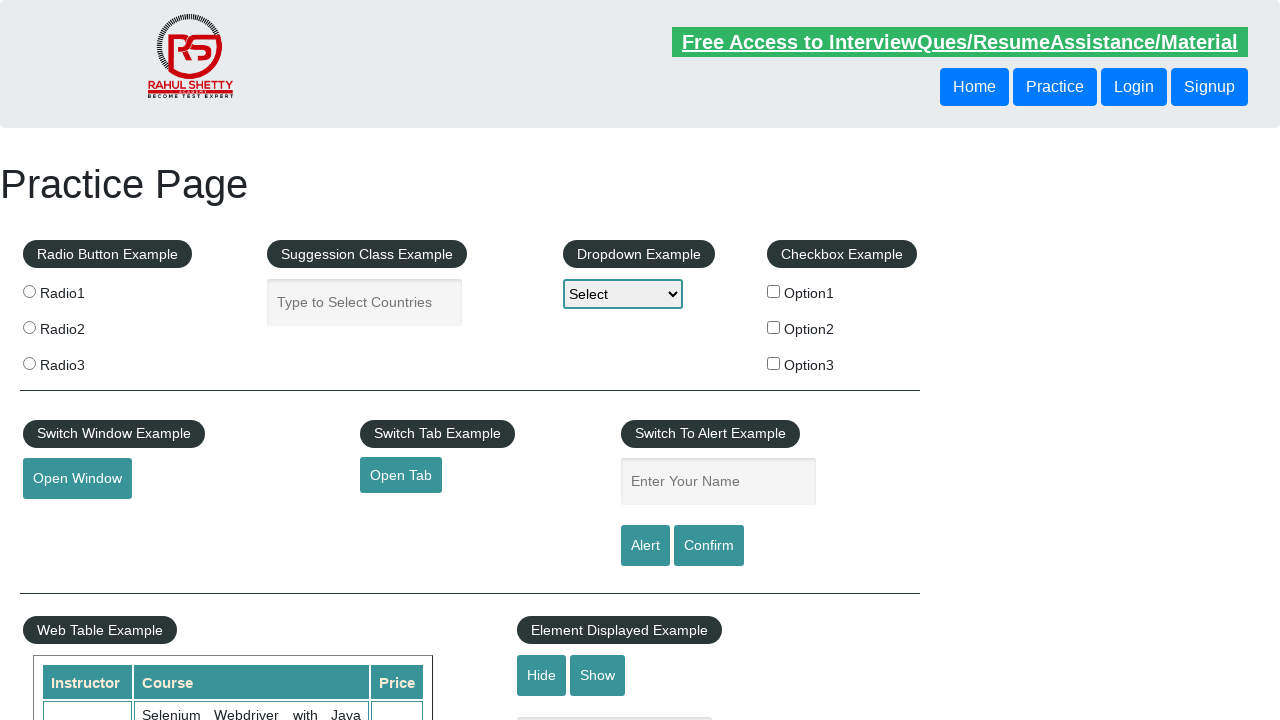

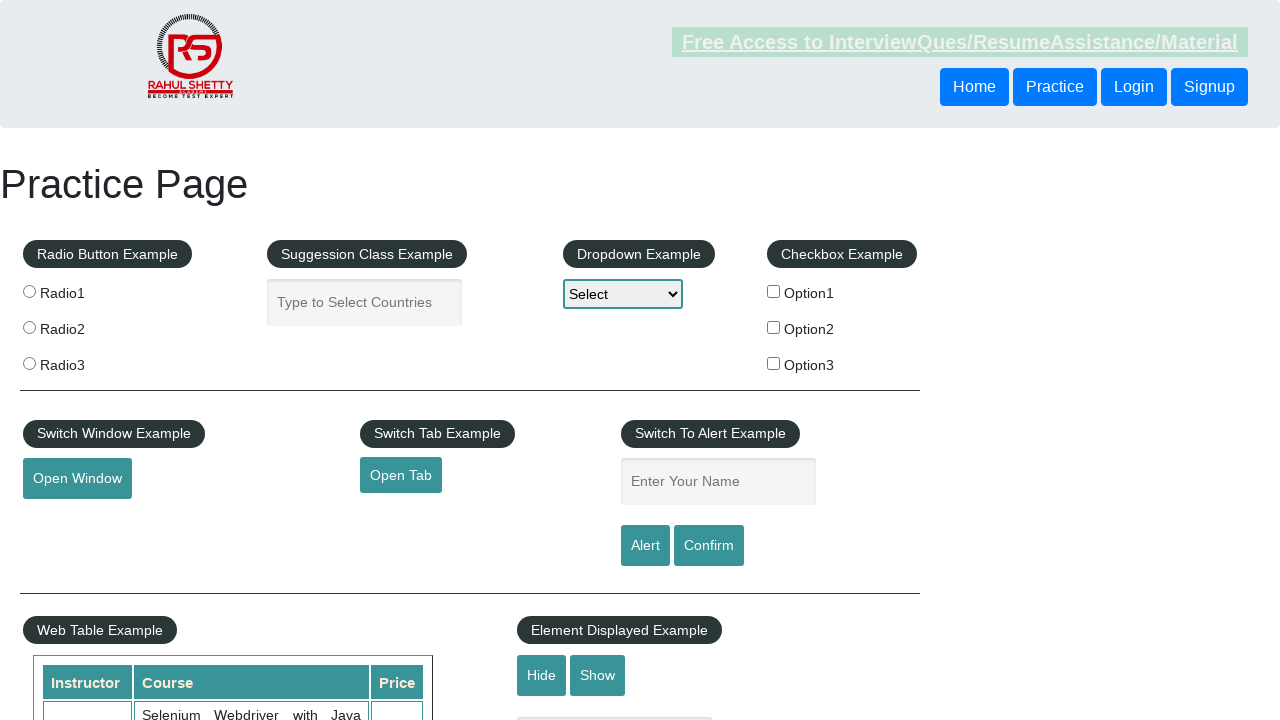